Tests form interaction by extracting a value from an element's attribute, calculating a mathematical result, filling in the answer field, checking checkboxes, and submitting the form.

Starting URL: http://suninjuly.github.io/get_attribute.html

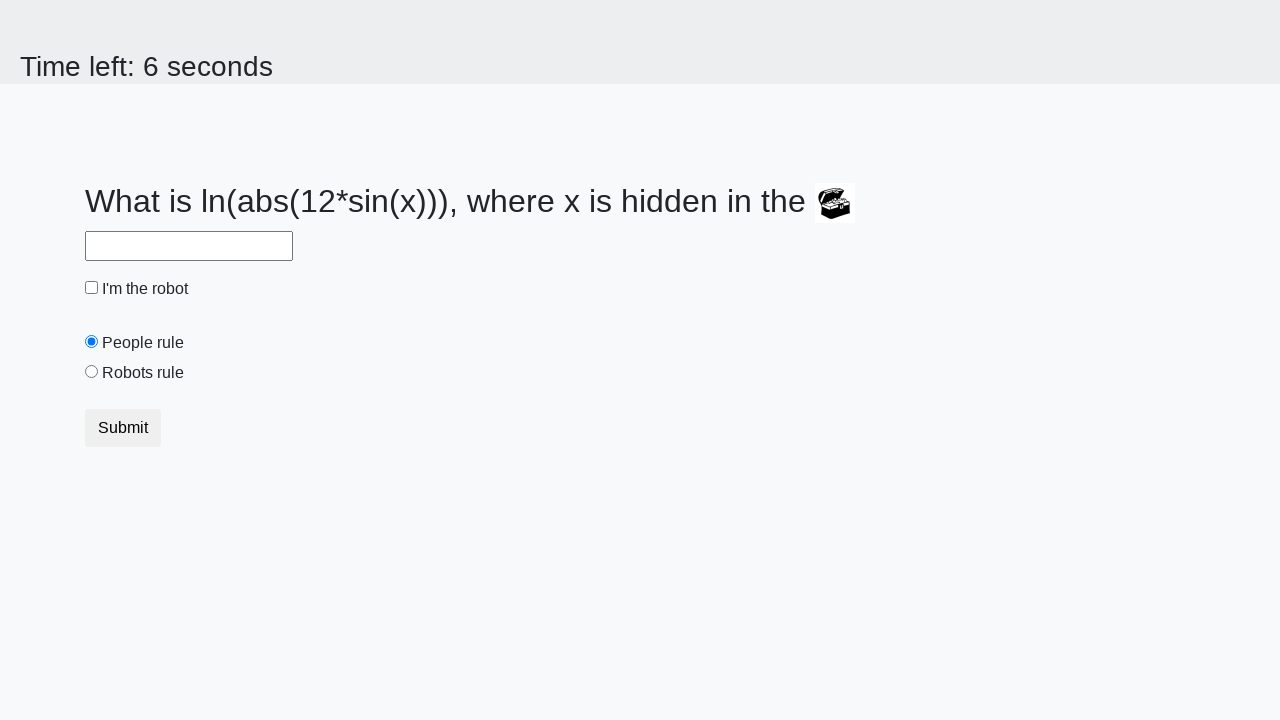

Extracted 'valuex' attribute from treasure element
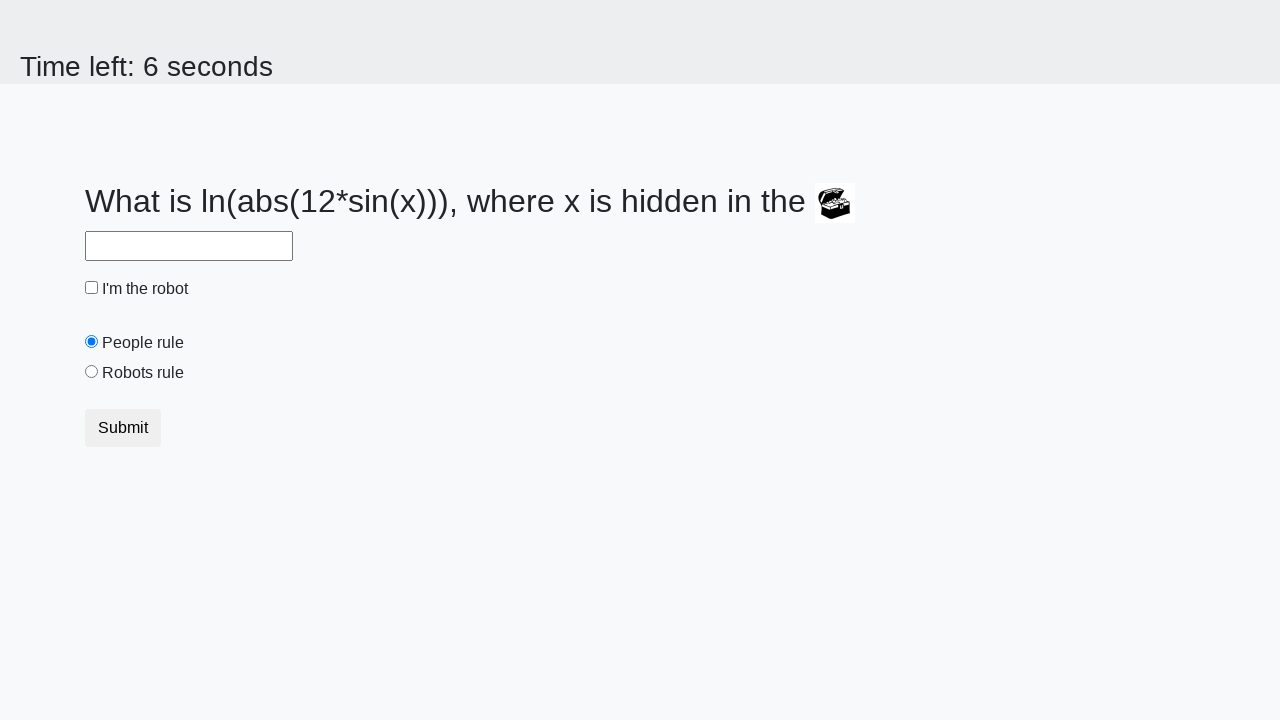

Calculated mathematical result: 1.6178688107987271
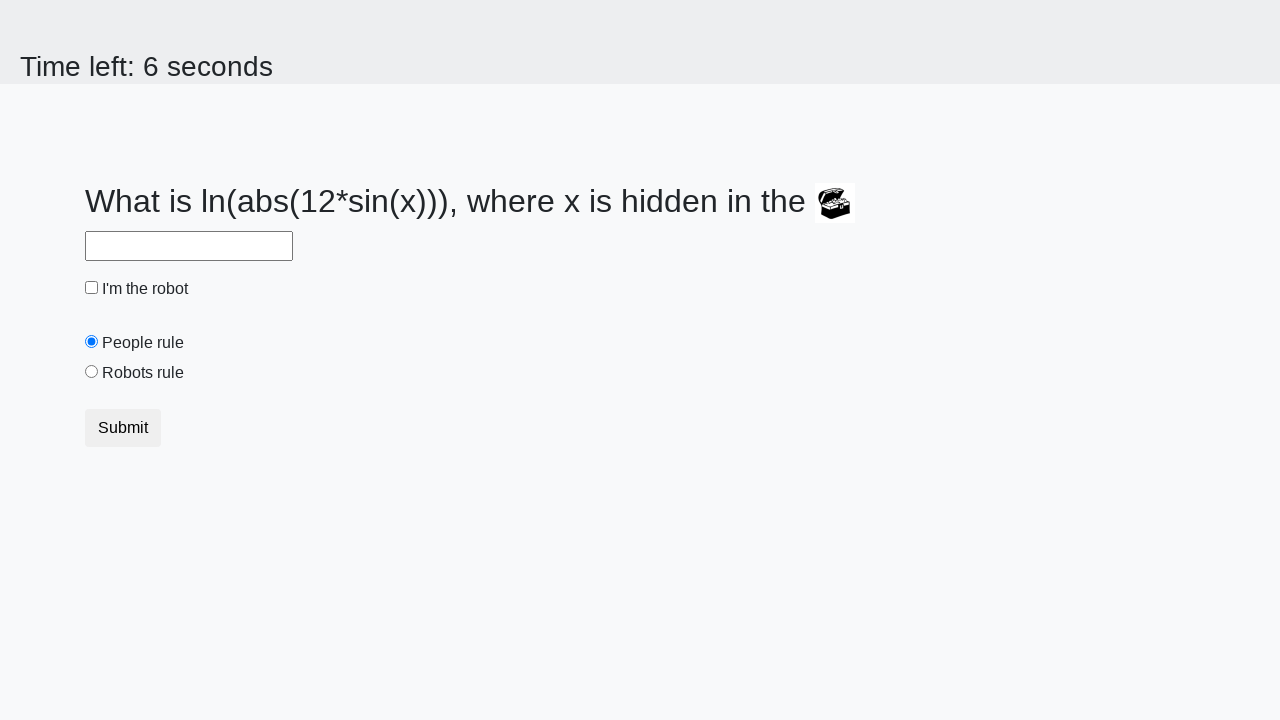

Filled answer field with calculated value on #answer
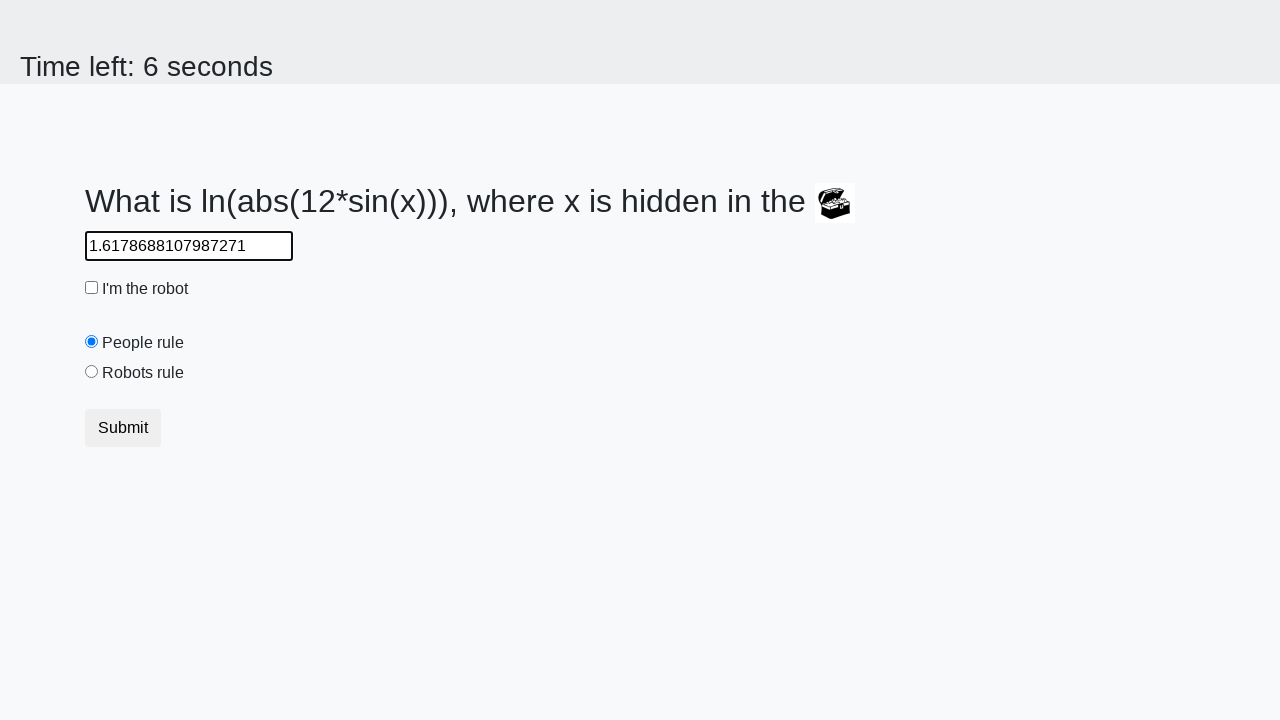

Checked the robot checkbox at (92, 288) on #robotCheckbox
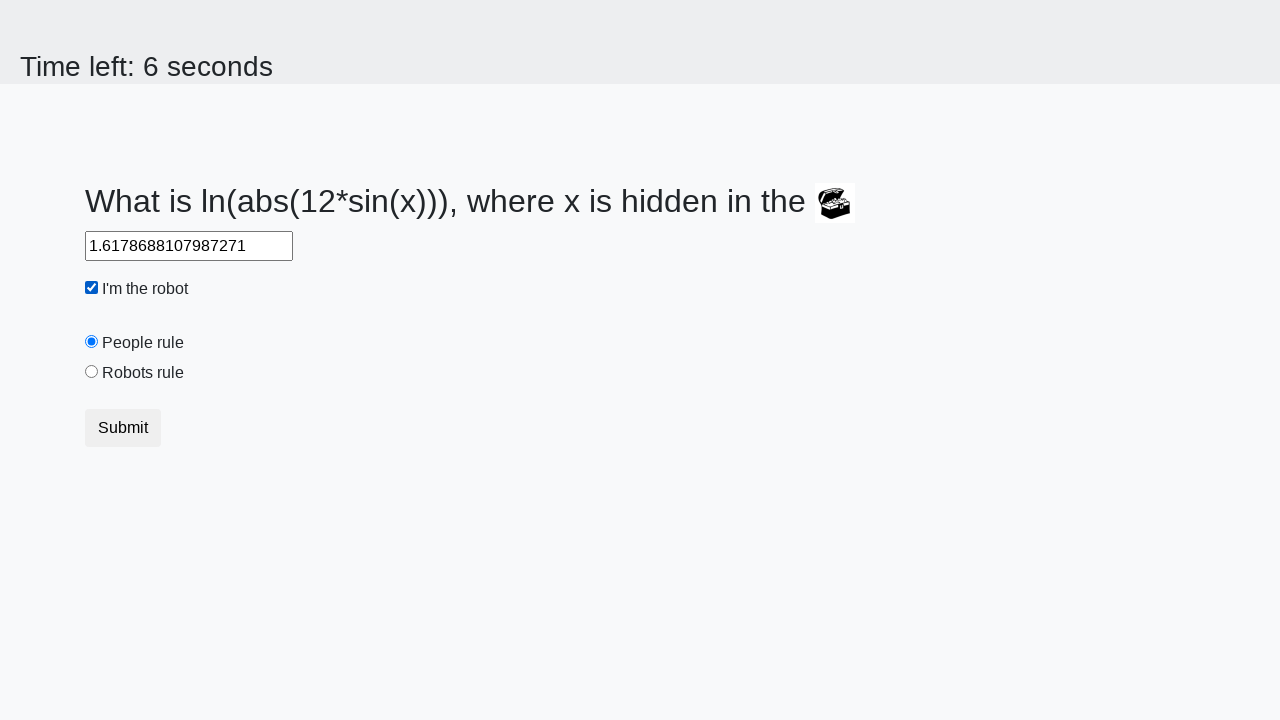

Checked the robots rule checkbox at (92, 372) on #robotsRule
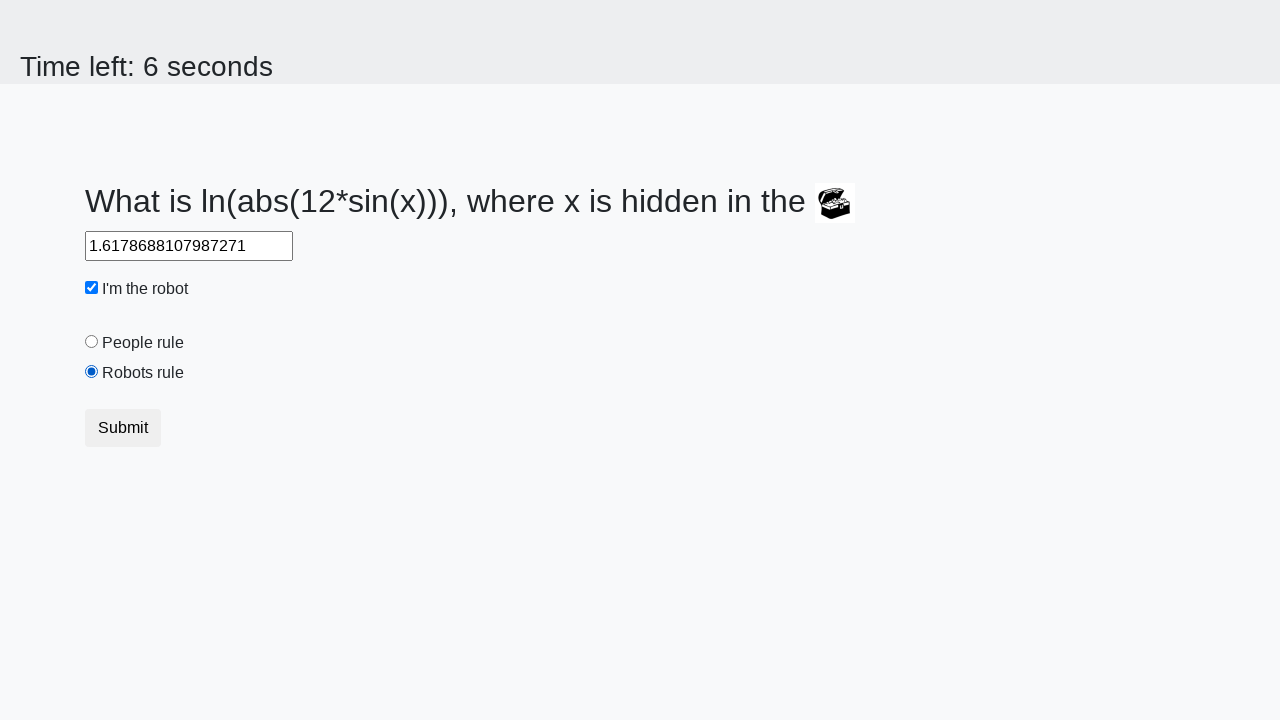

Clicked the submit button at (123, 428) on button.btn
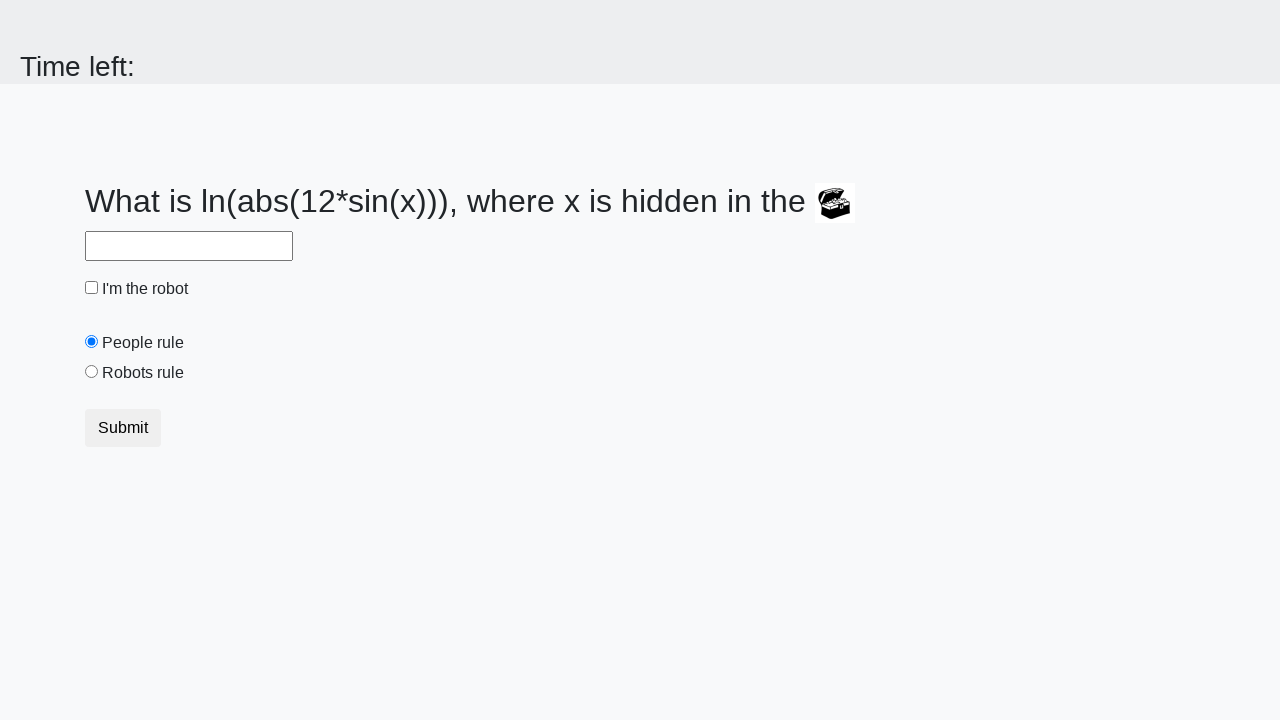

Waited 1 second for page response
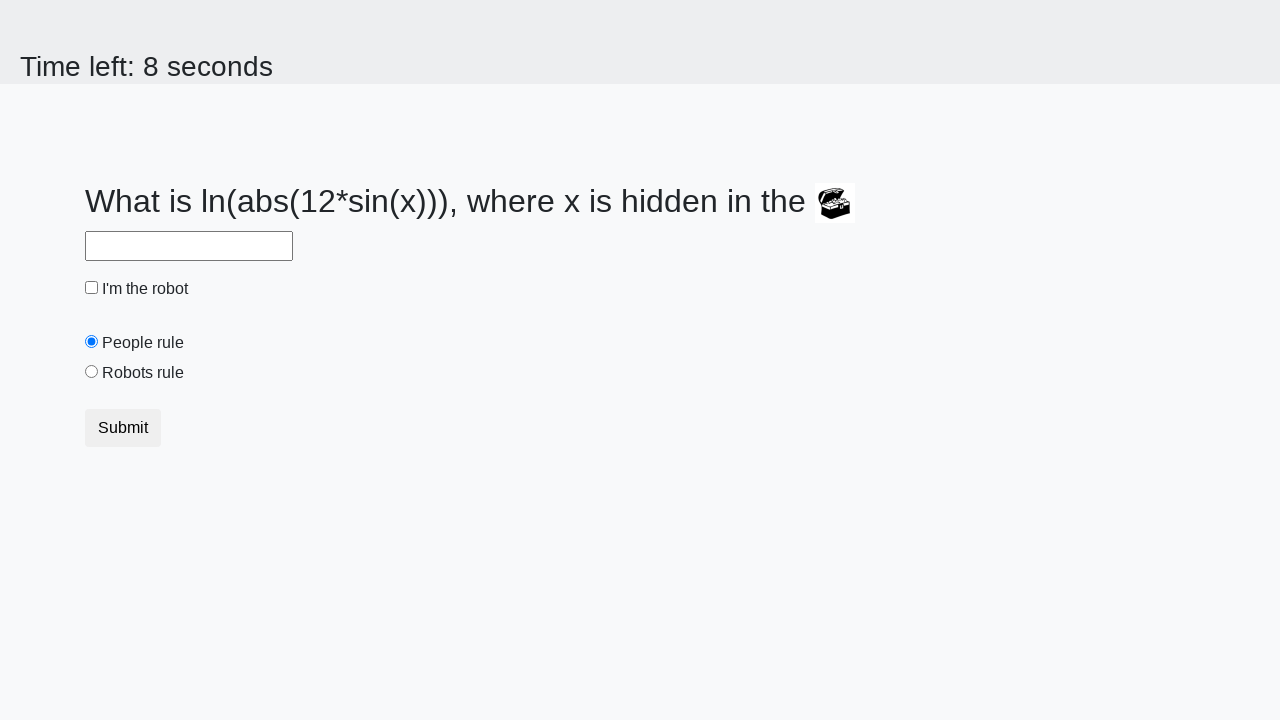

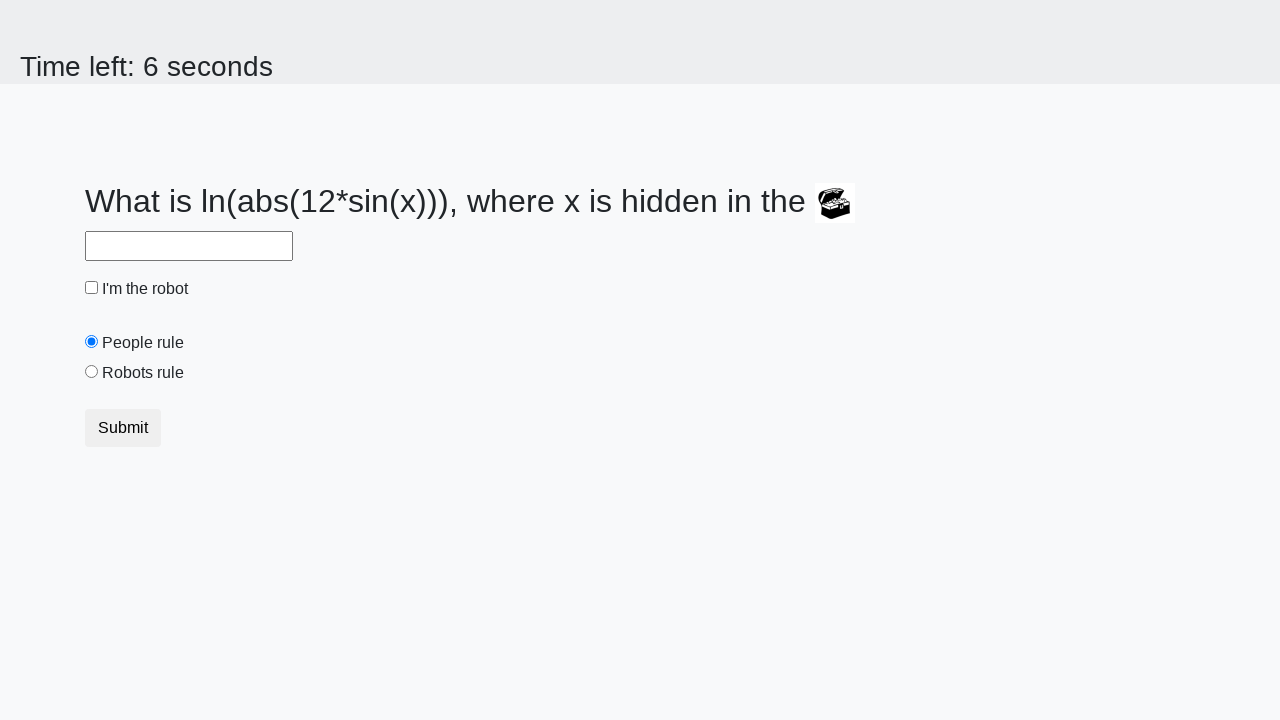